Navigates to GreensTech Selenium course page and scrolls to view different sections of the page

Starting URL: http://greenstech.in/selenium-course-content.html

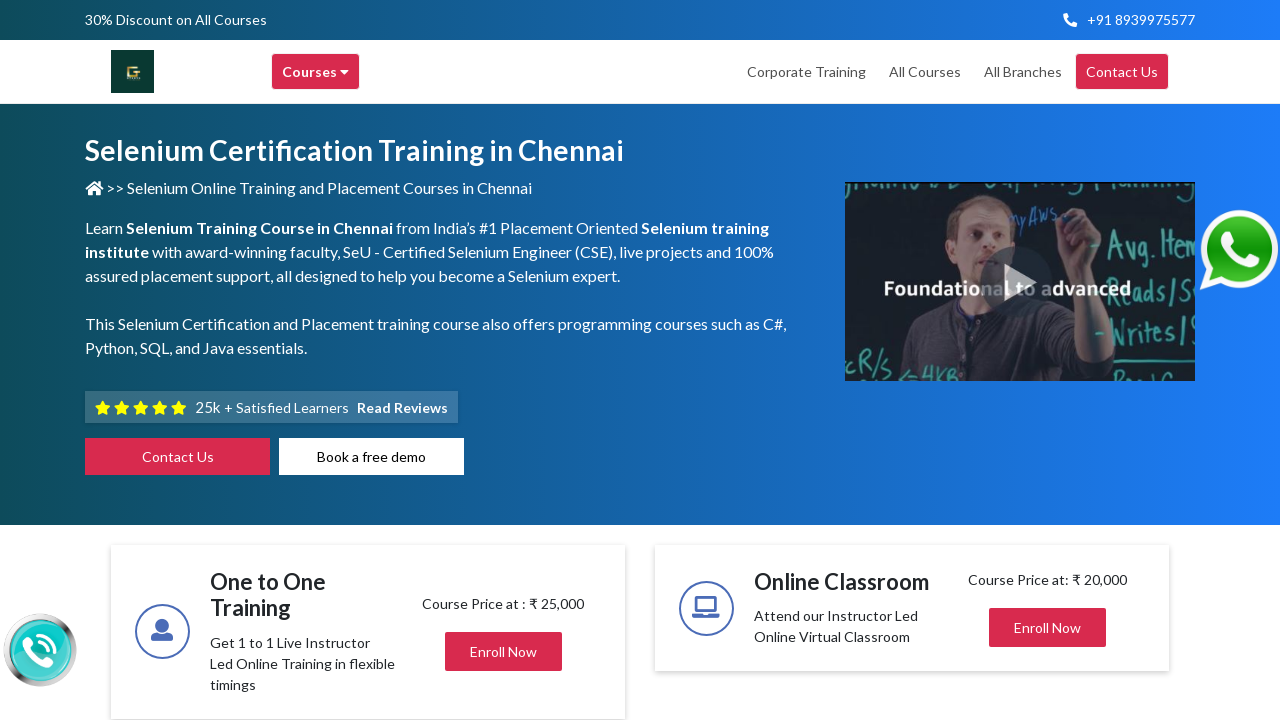

Scrolled down 400 pixels to view job opening section
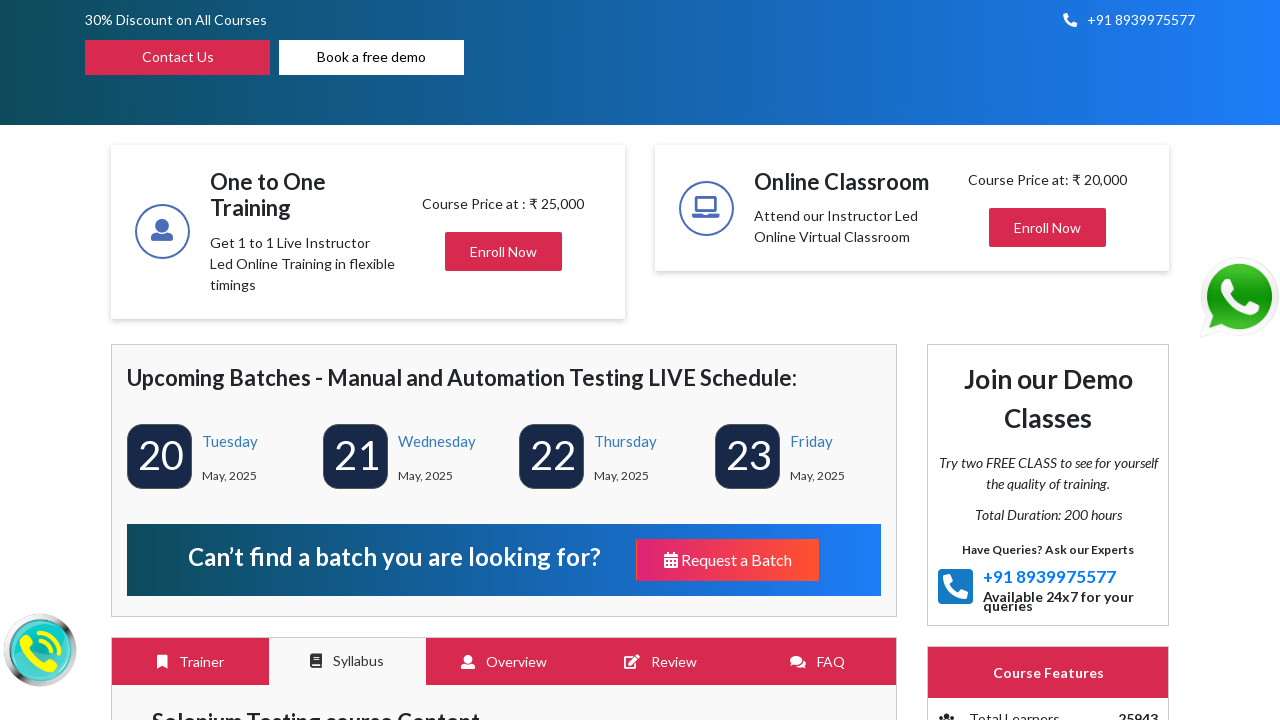

Waited 1000ms for content to be visible
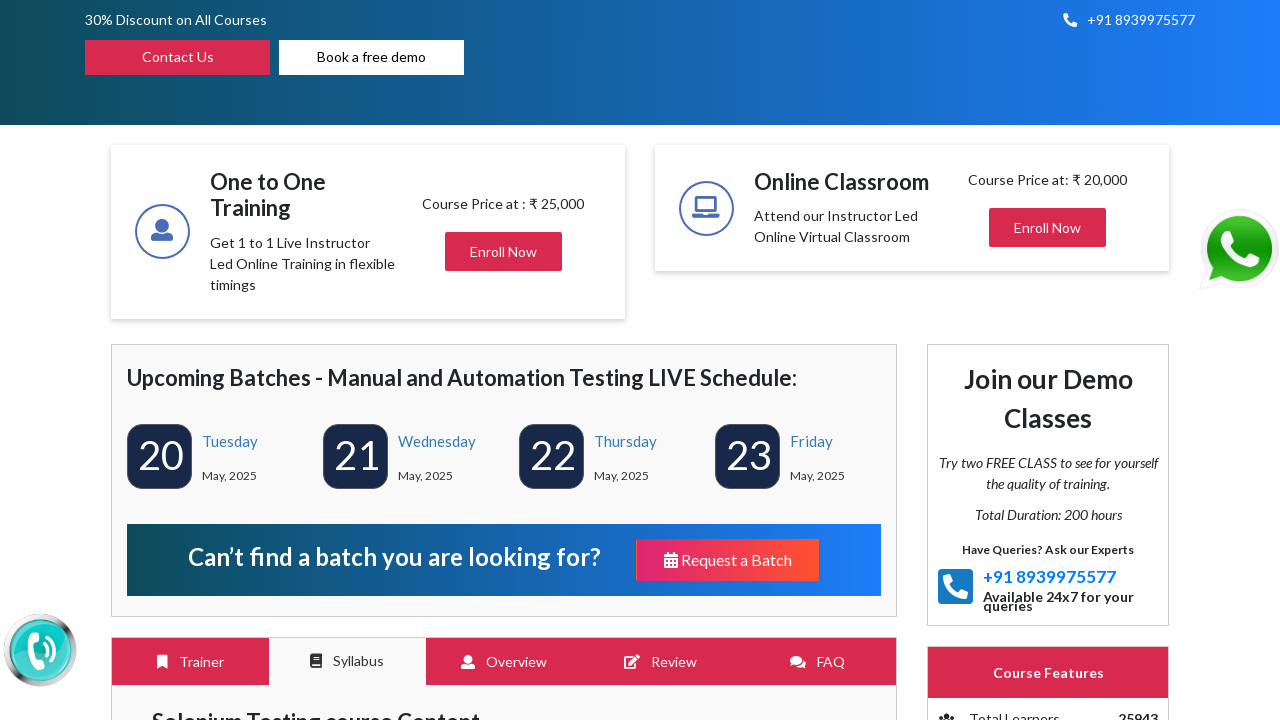

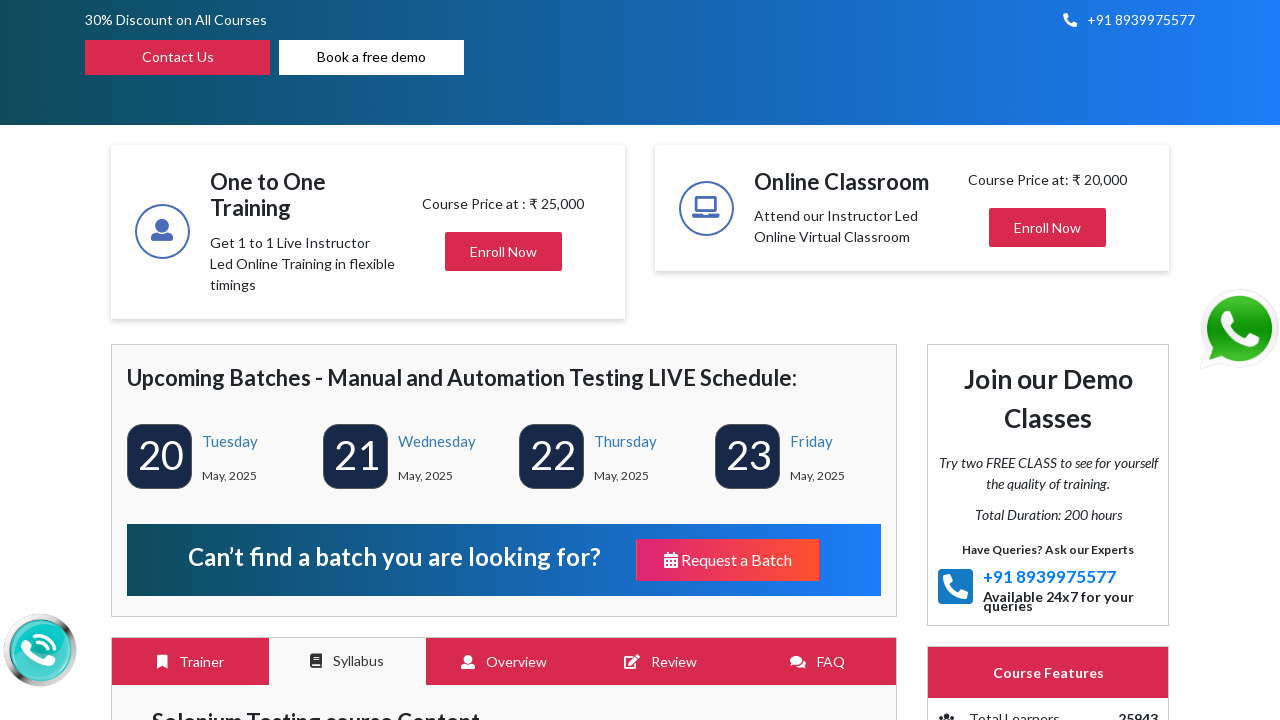